Clicks the "Start Search" button and verifies the search section becomes visible

Starting URL: https://bibinabraham88.github.io/1degreeshift/

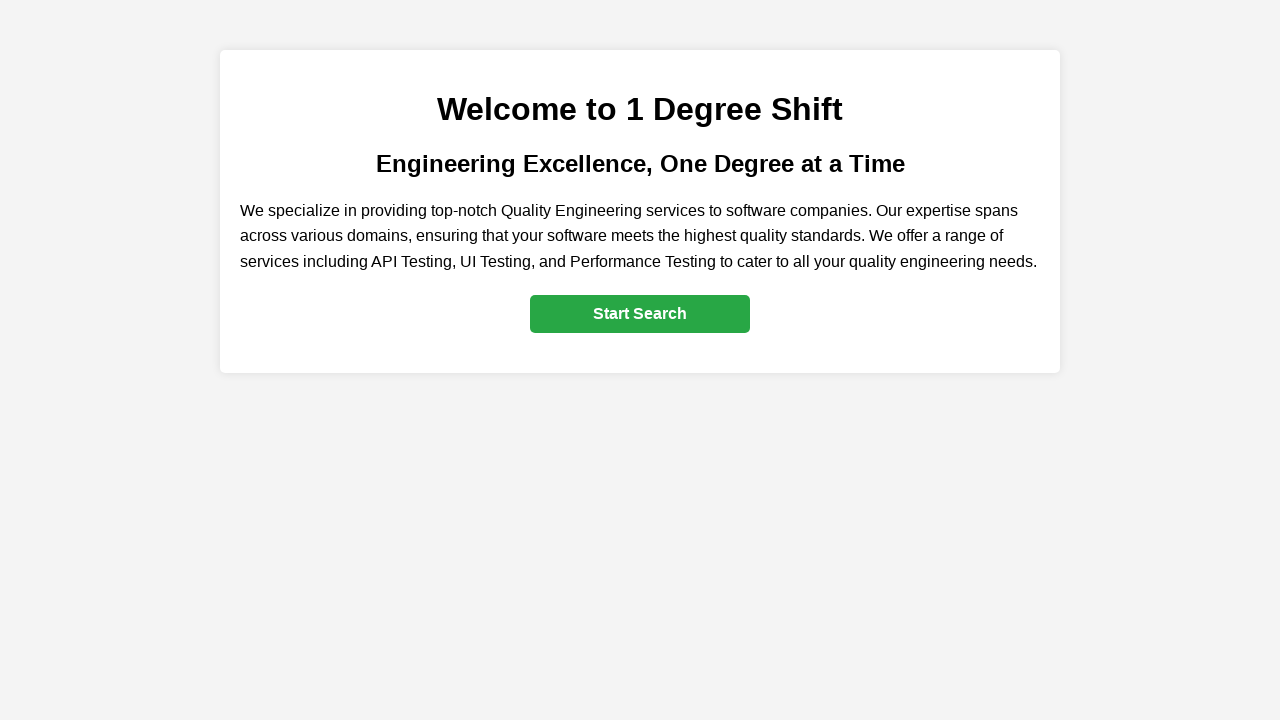

Clicked the 'Start Search' button at (640, 314) on #home > a
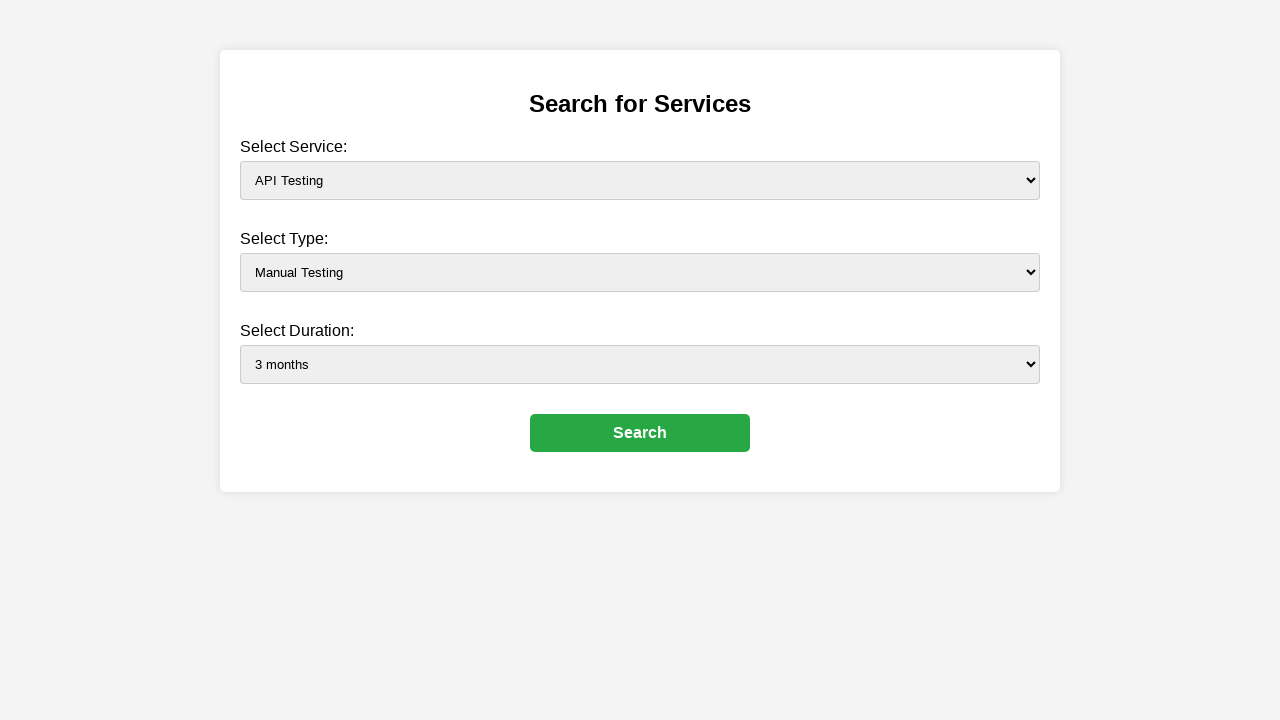

Search header selector became available
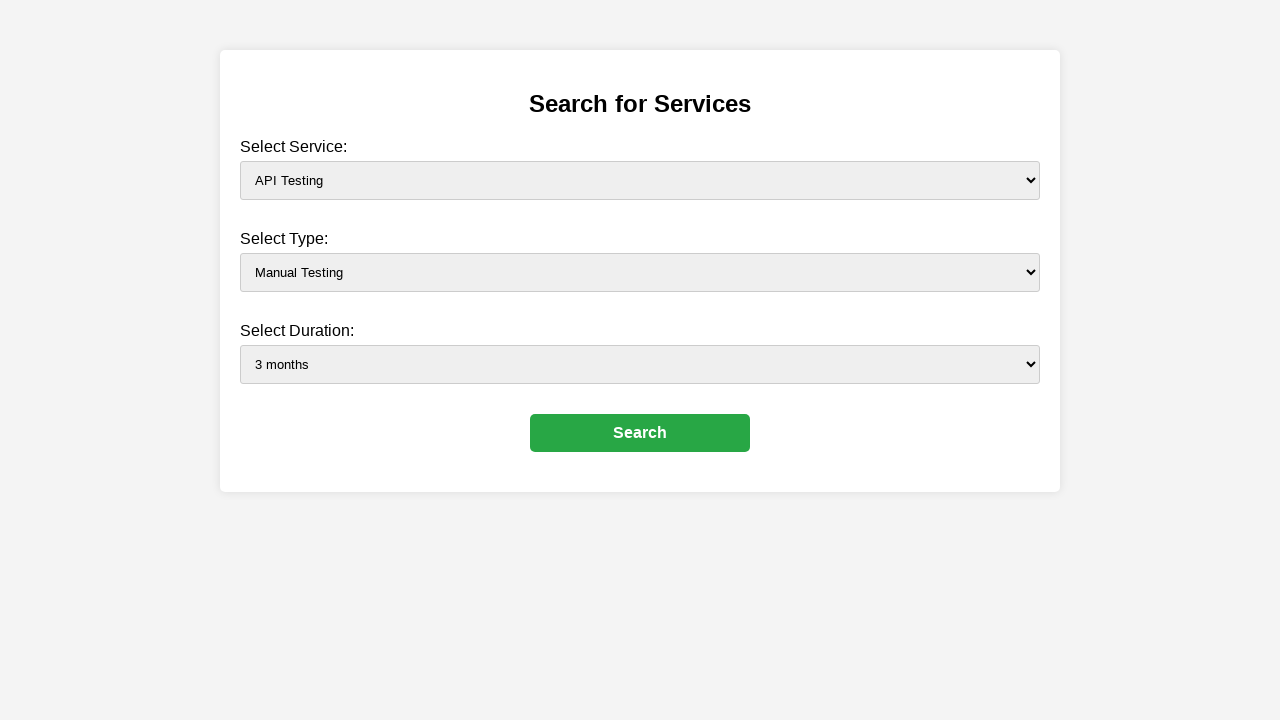

Located search header element
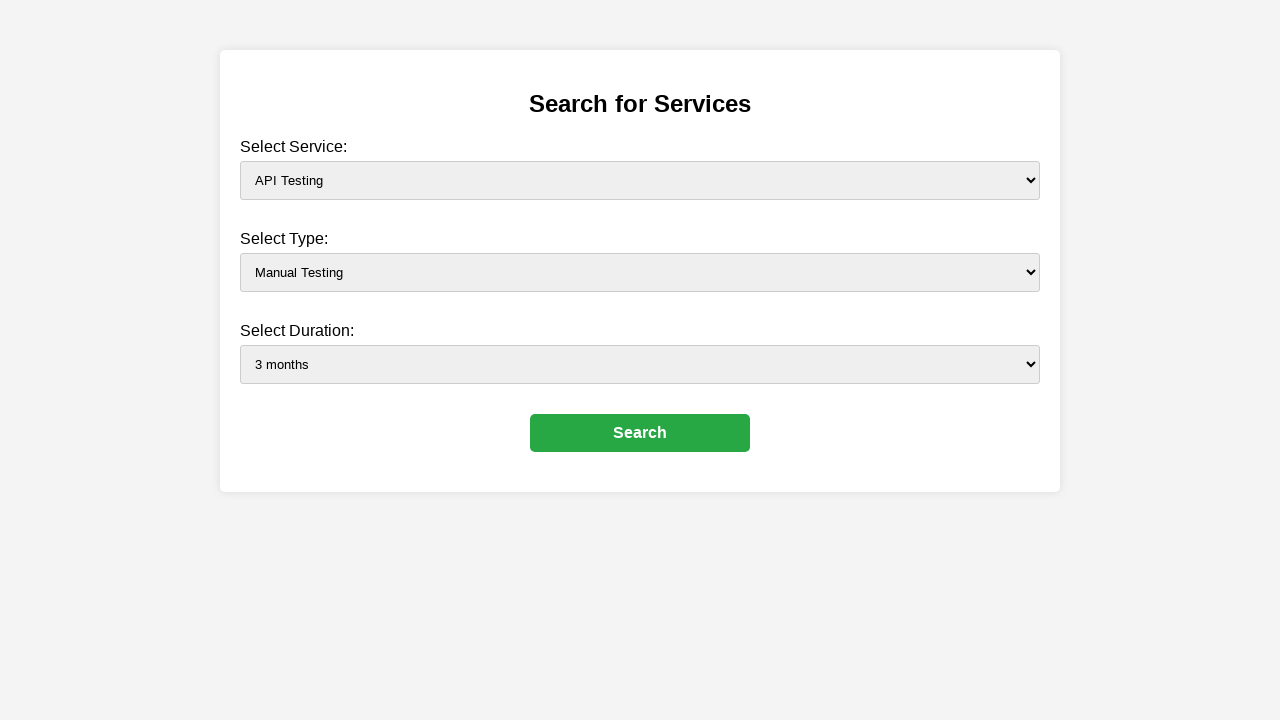

Verified search section header is visible
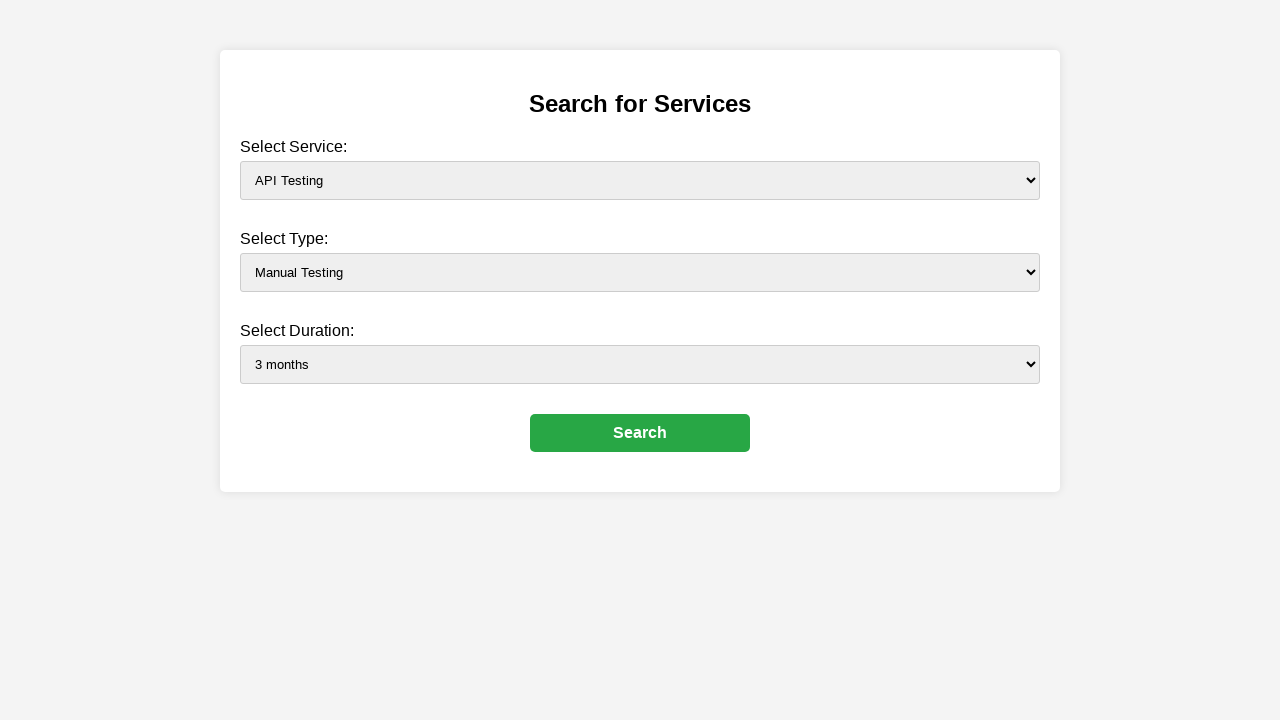

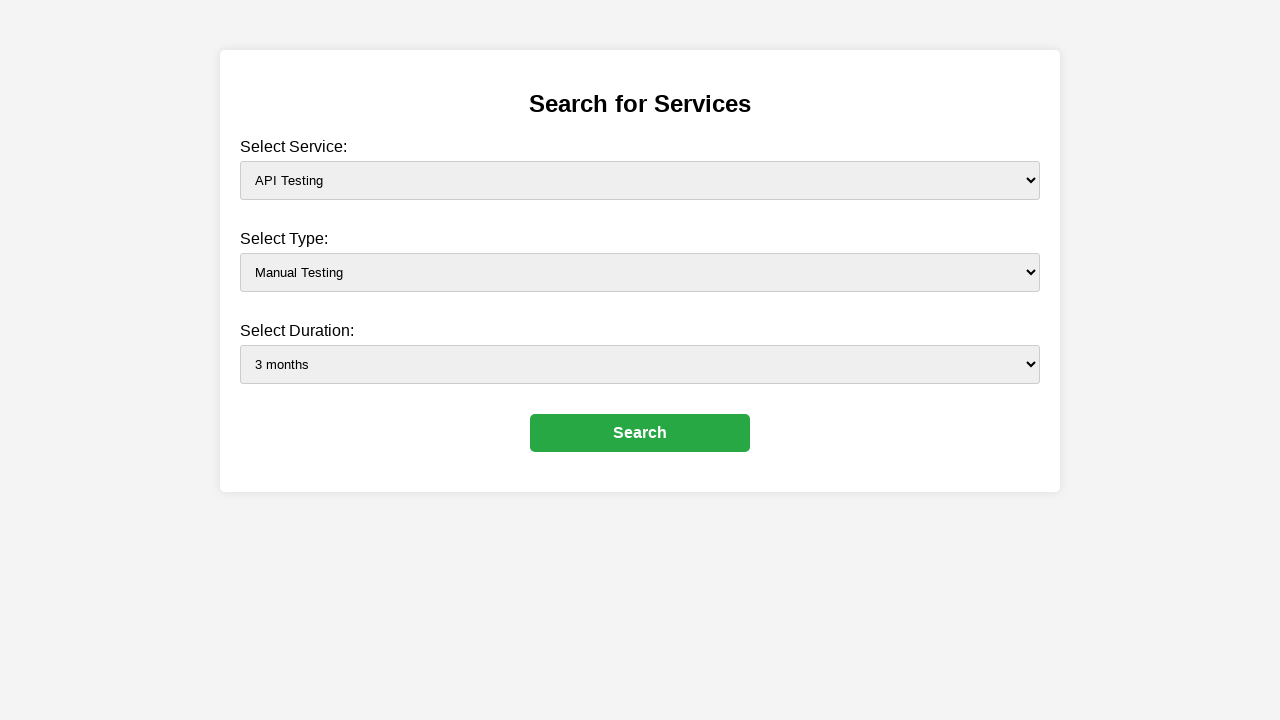